Tests mouse hover functionality by hovering over a 'Mouse Hover' button to reveal hidden menu options

Starting URL: https://rahulshettyacademy.com/AutomationPractice/

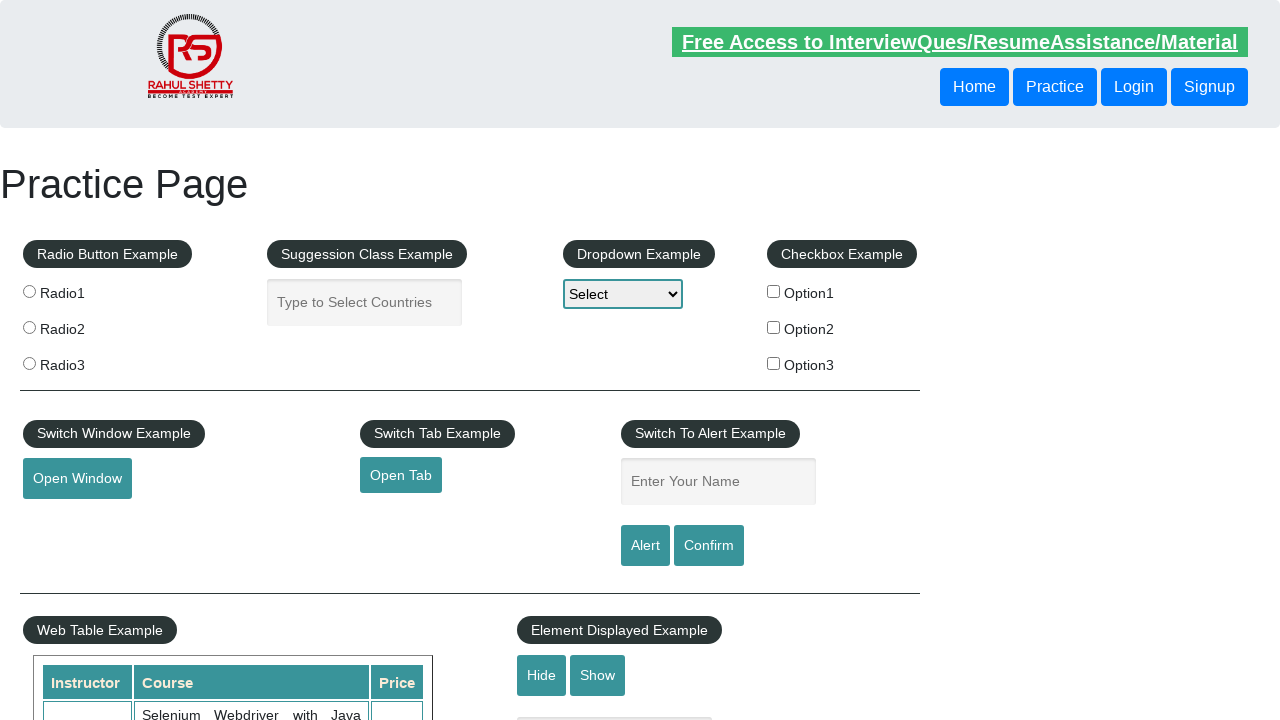

Hovered over 'Mouse Hover' button to reveal hidden menu options at (83, 361) on button:text('Mouse Hover')
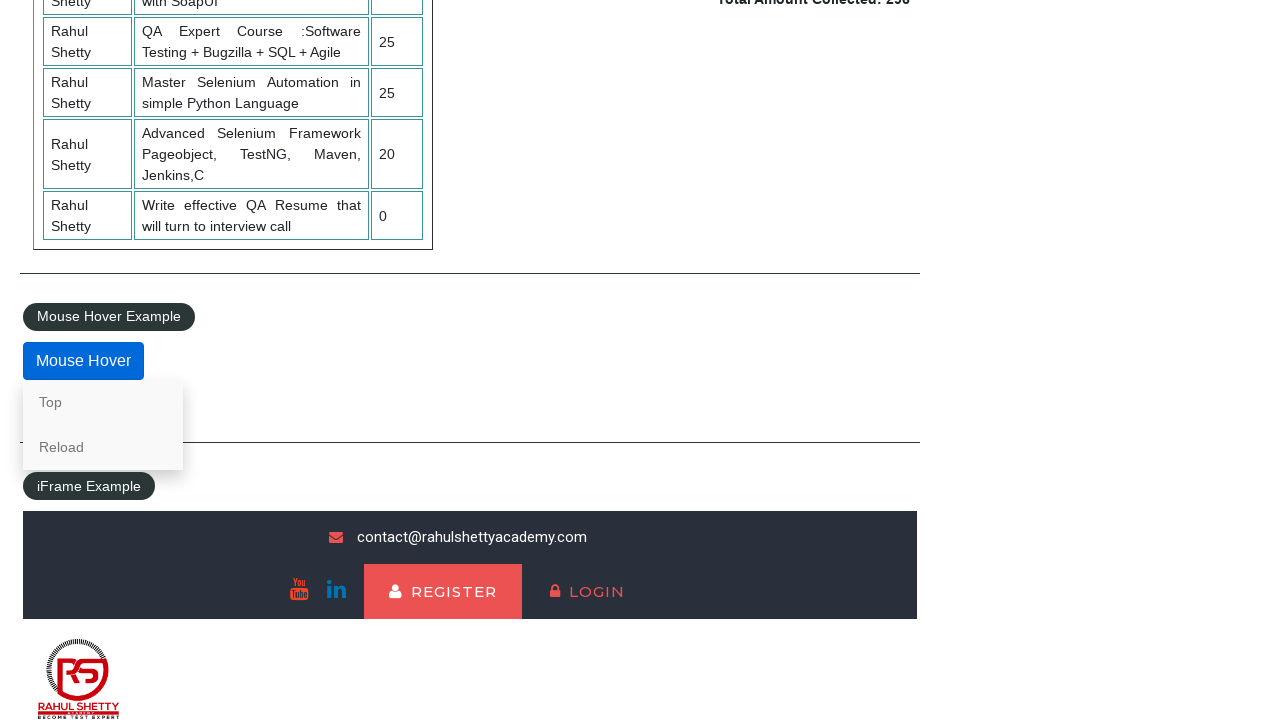

'Reload' link is now visible in the revealed menu
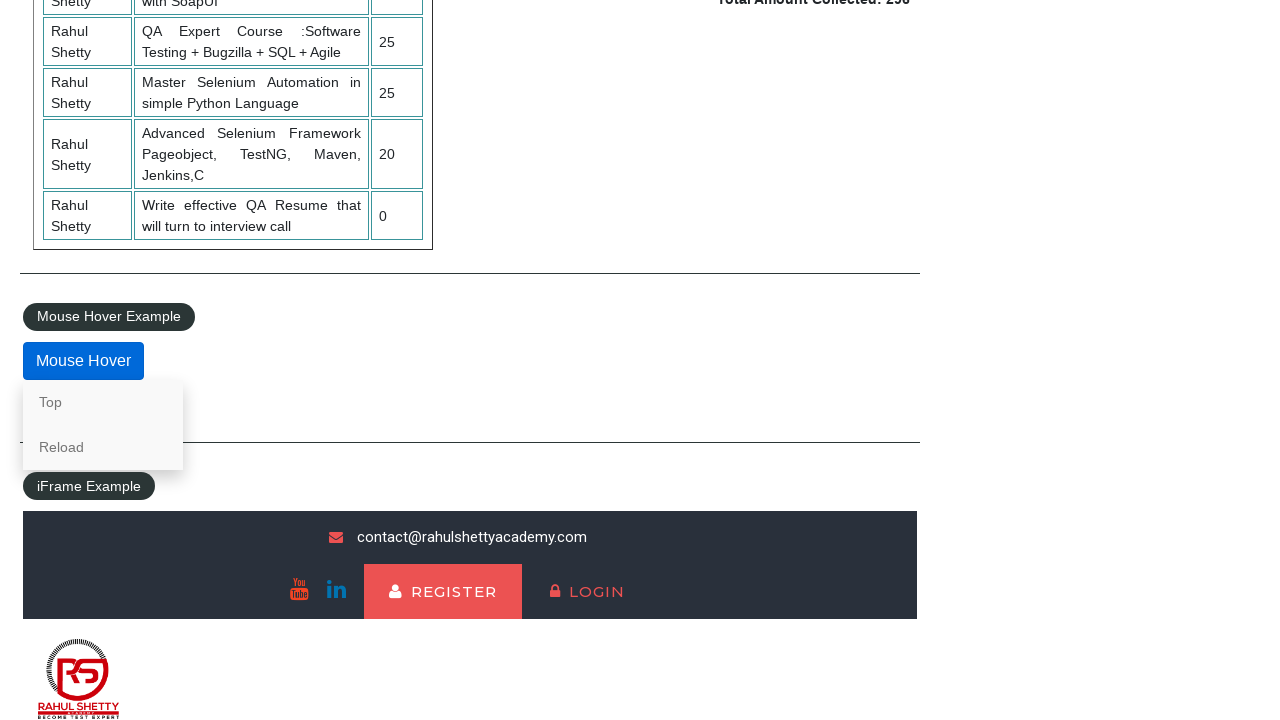

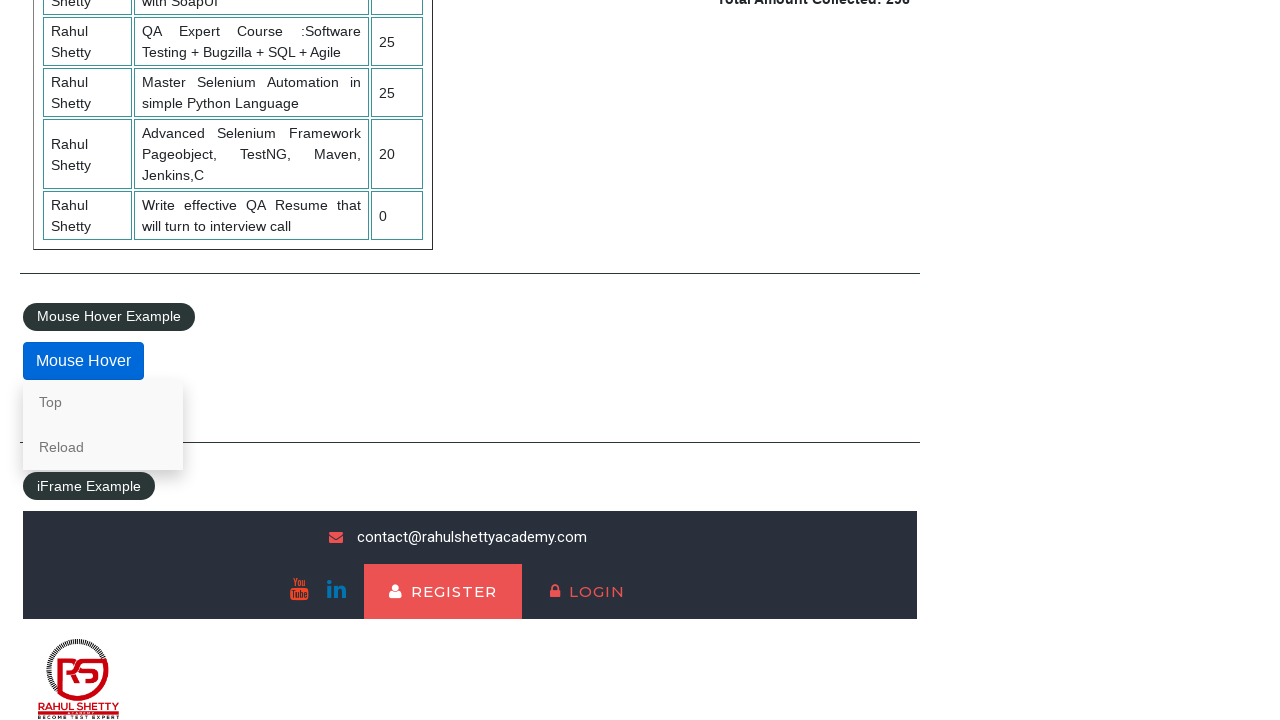